Tests passenger count selection functionality by clicking to open passenger options, incrementing adult count multiple times, and verifying the displayed text

Starting URL: https://rahulshettyacademy.com/dropdownsPractise/

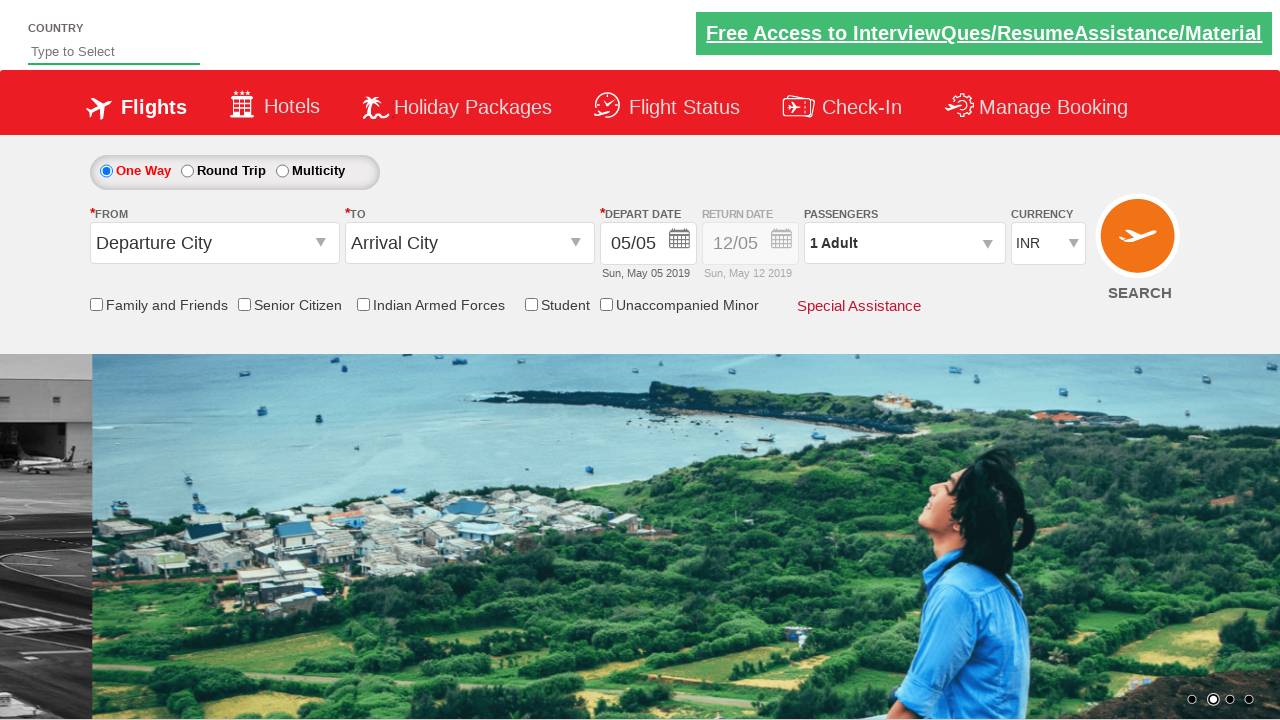

Clicked passenger info div to open selection panel at (904, 243) on #divpaxinfo
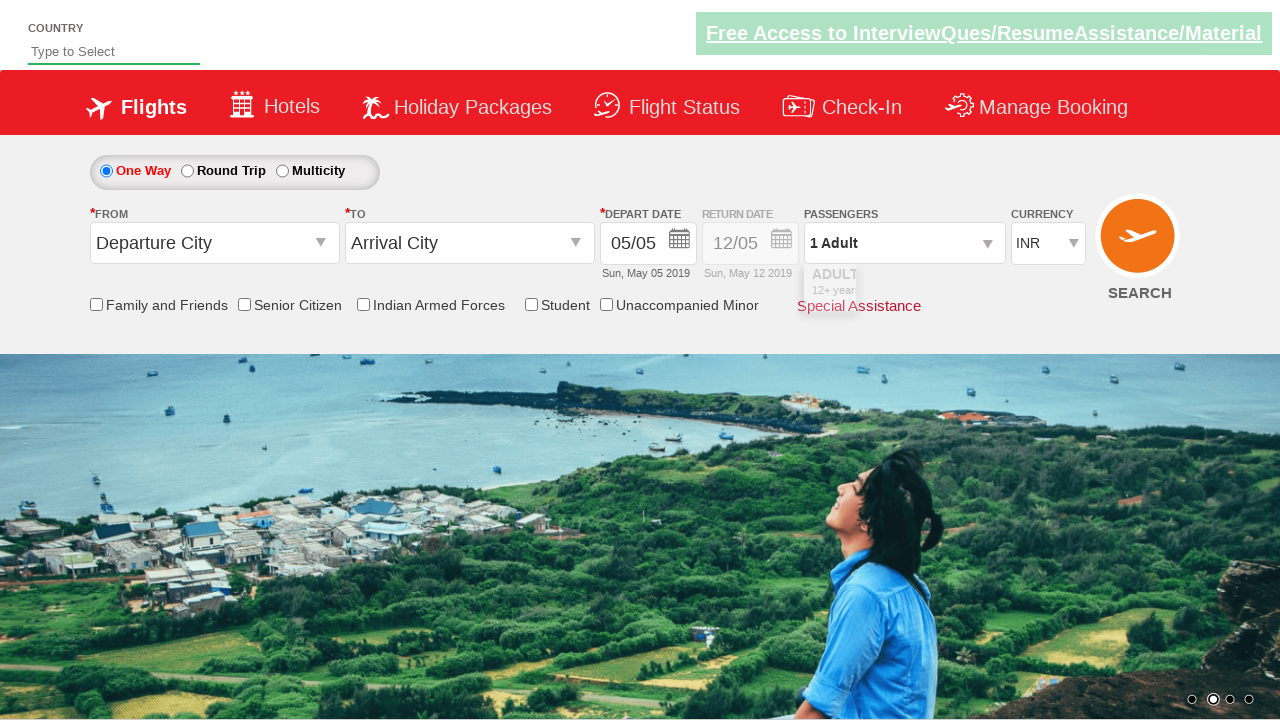

Passenger selection panel loaded and increment adult button is visible
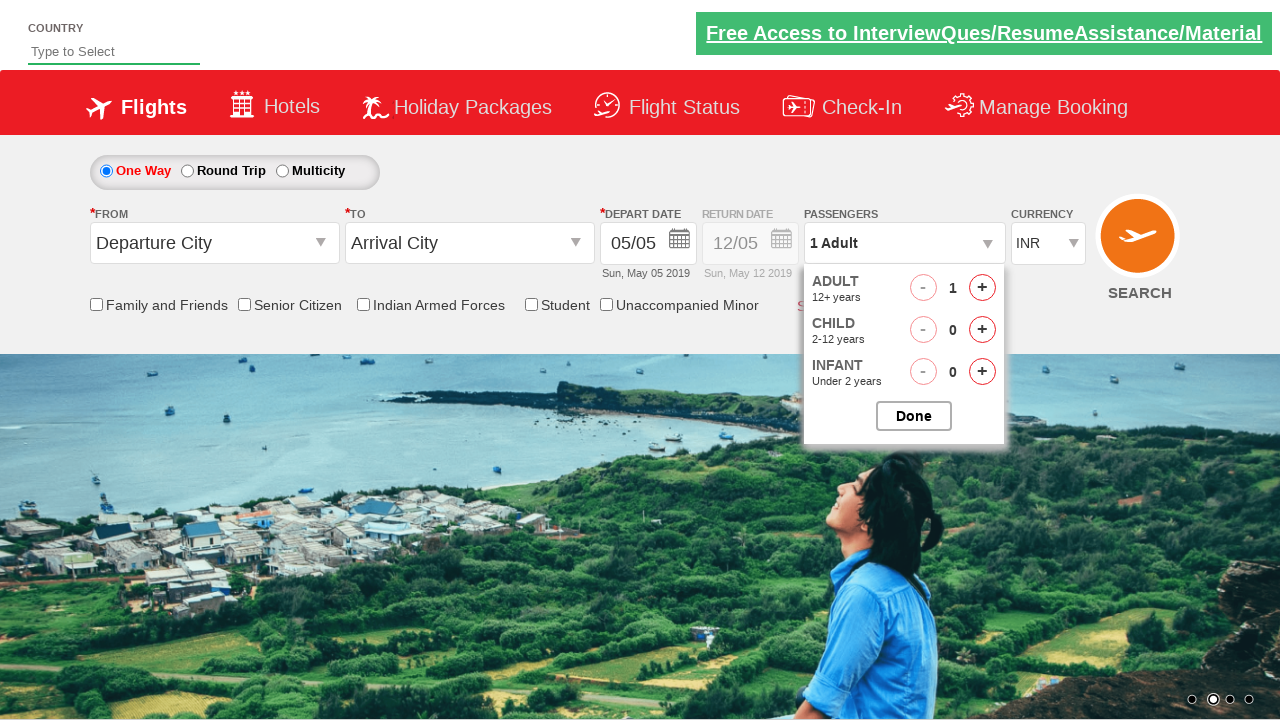

Clicked increment adult button (click 1 of 4) at (982, 288) on #hrefIncAdt
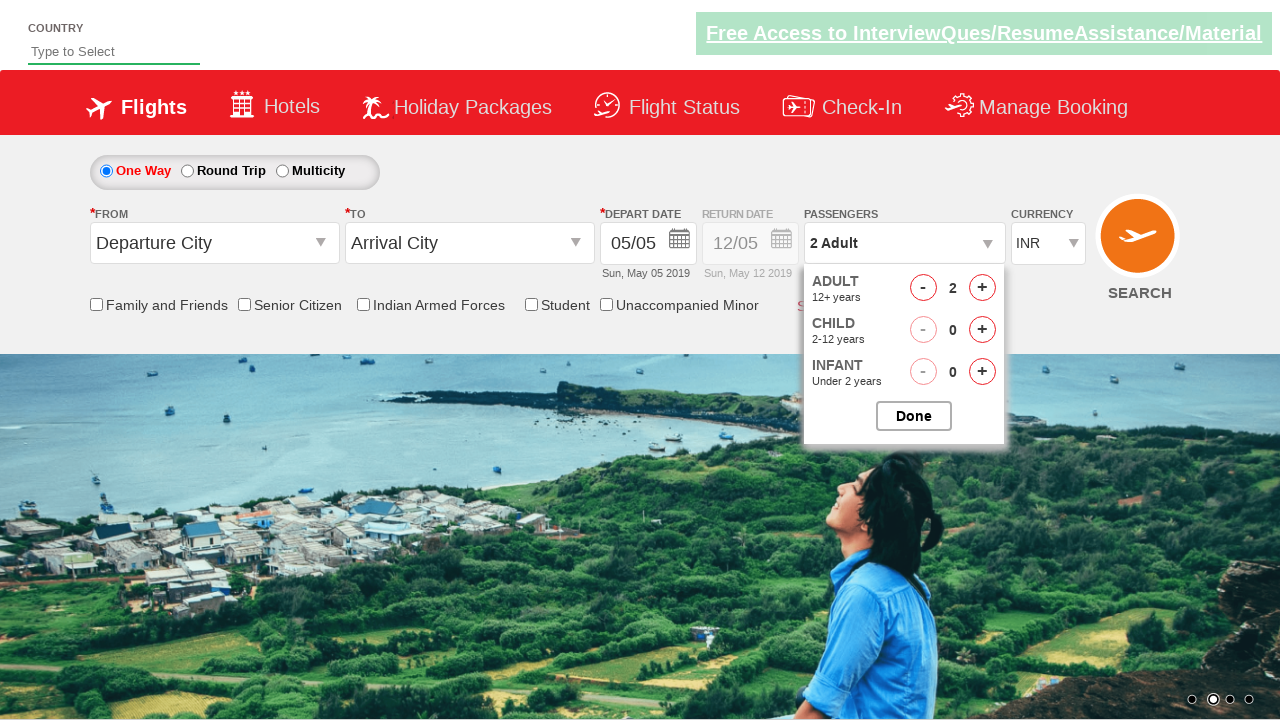

Clicked increment adult button (click 2 of 4) at (982, 288) on #hrefIncAdt
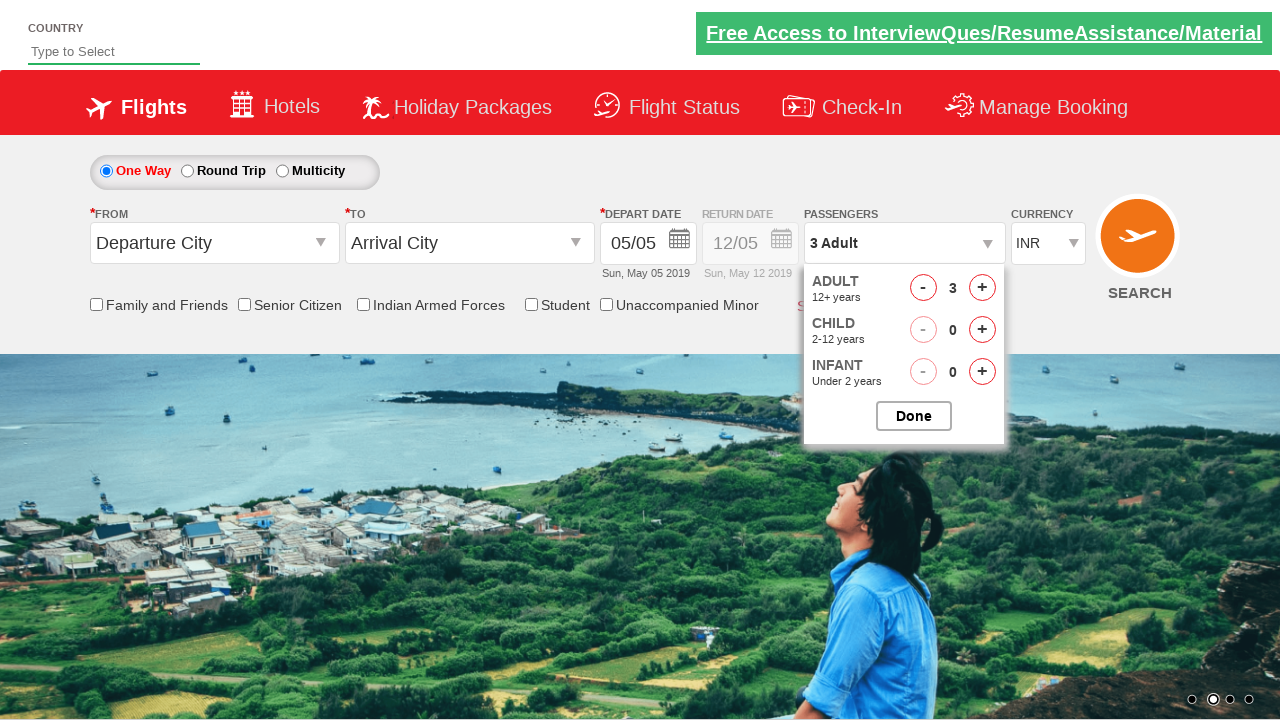

Clicked increment adult button (click 3 of 4) at (982, 288) on #hrefIncAdt
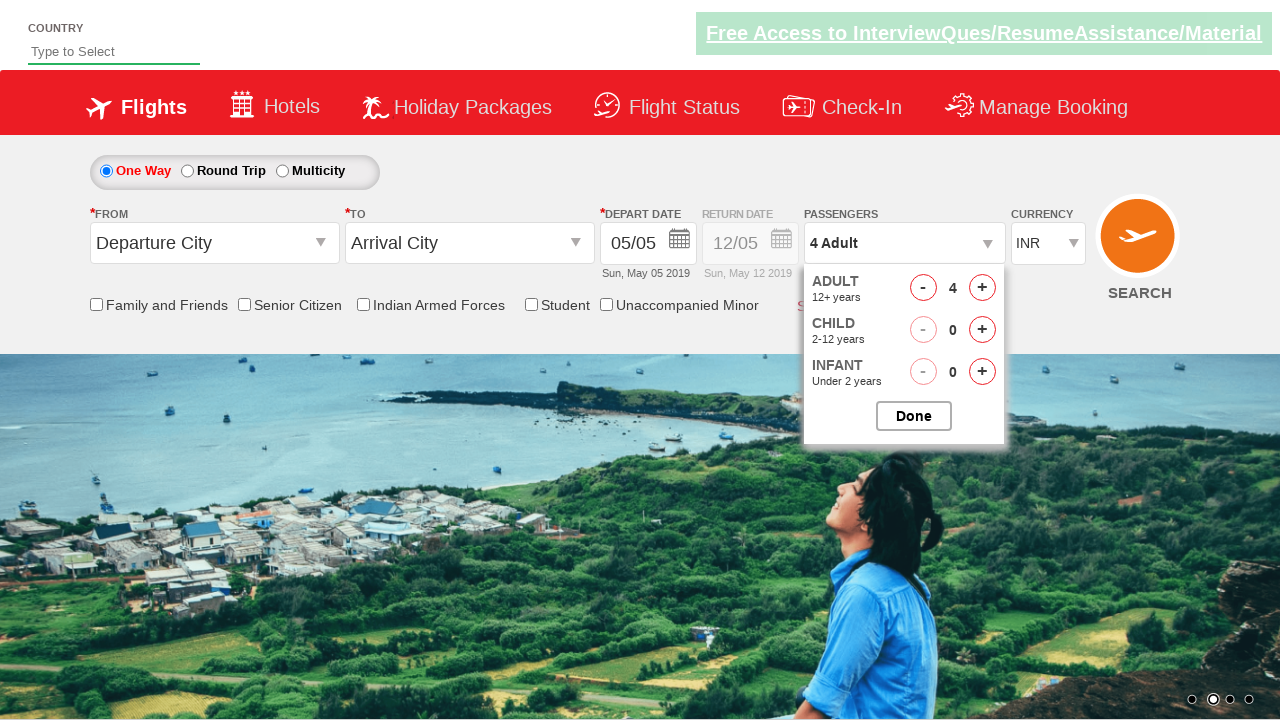

Clicked increment adult button (click 4 of 4) at (982, 288) on #hrefIncAdt
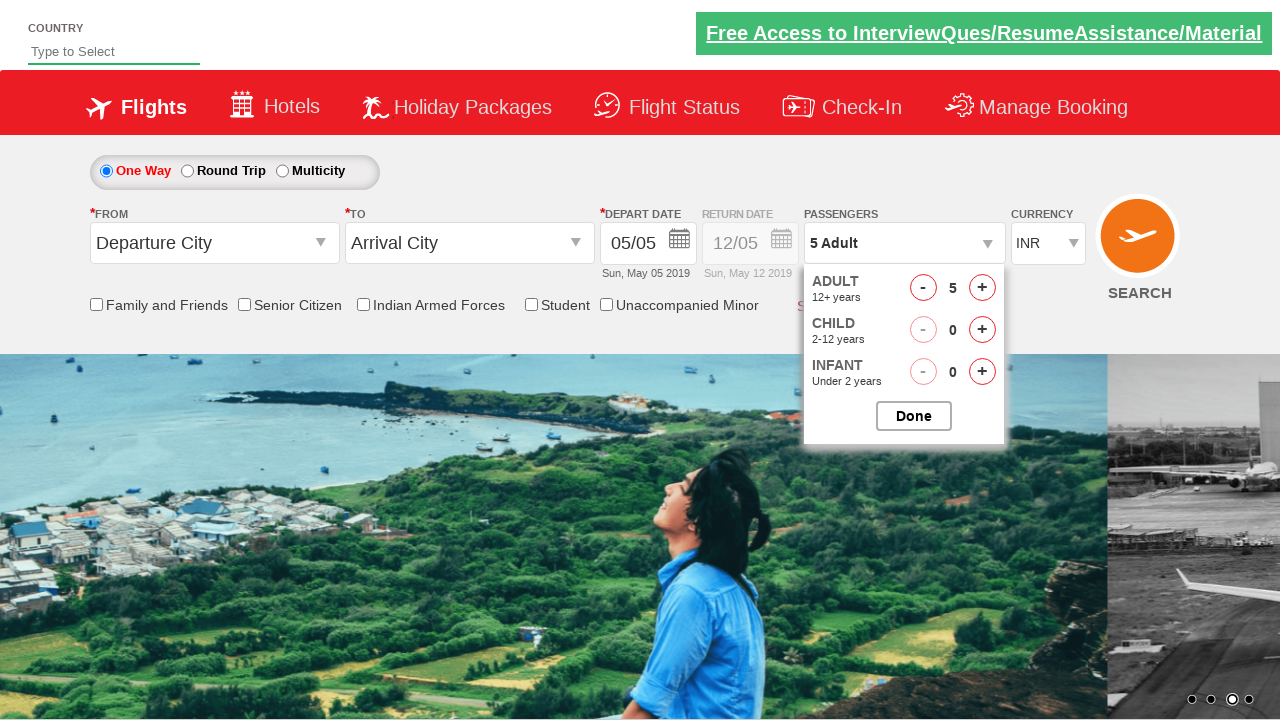

Closed passenger selection panel at (914, 416) on #btnclosepaxoption
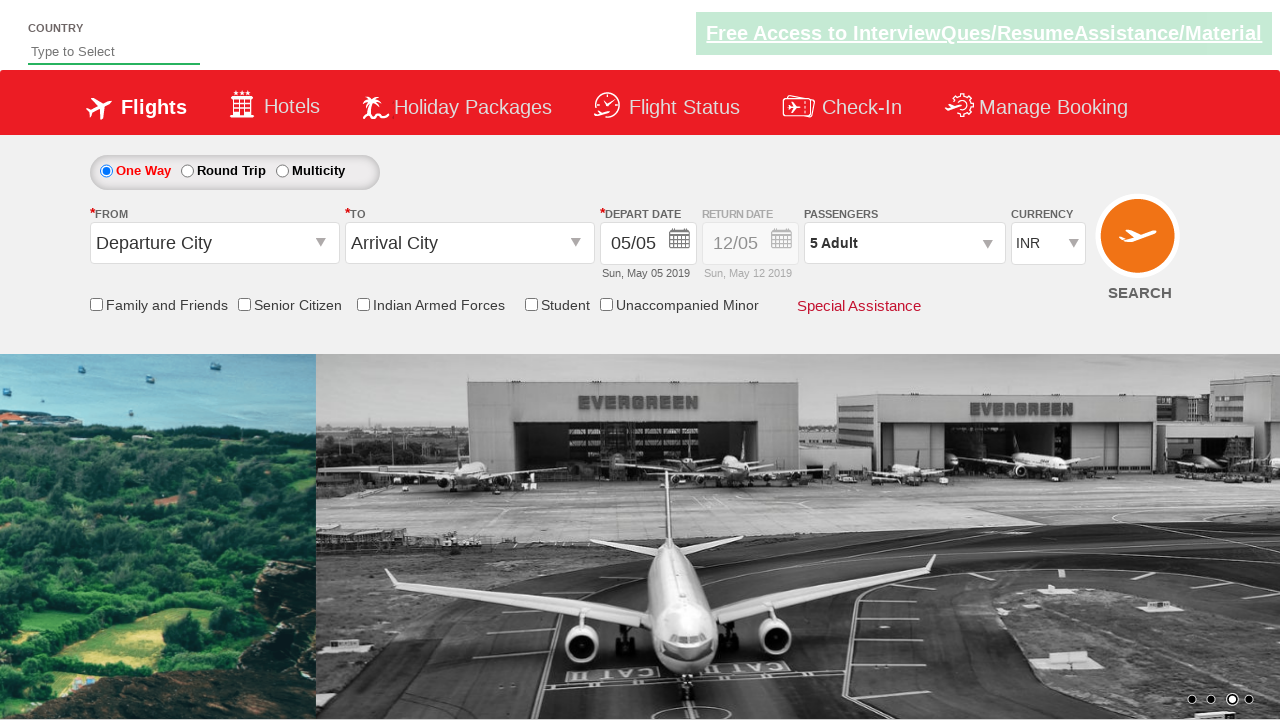

Verified passenger count displays '5 Adult'
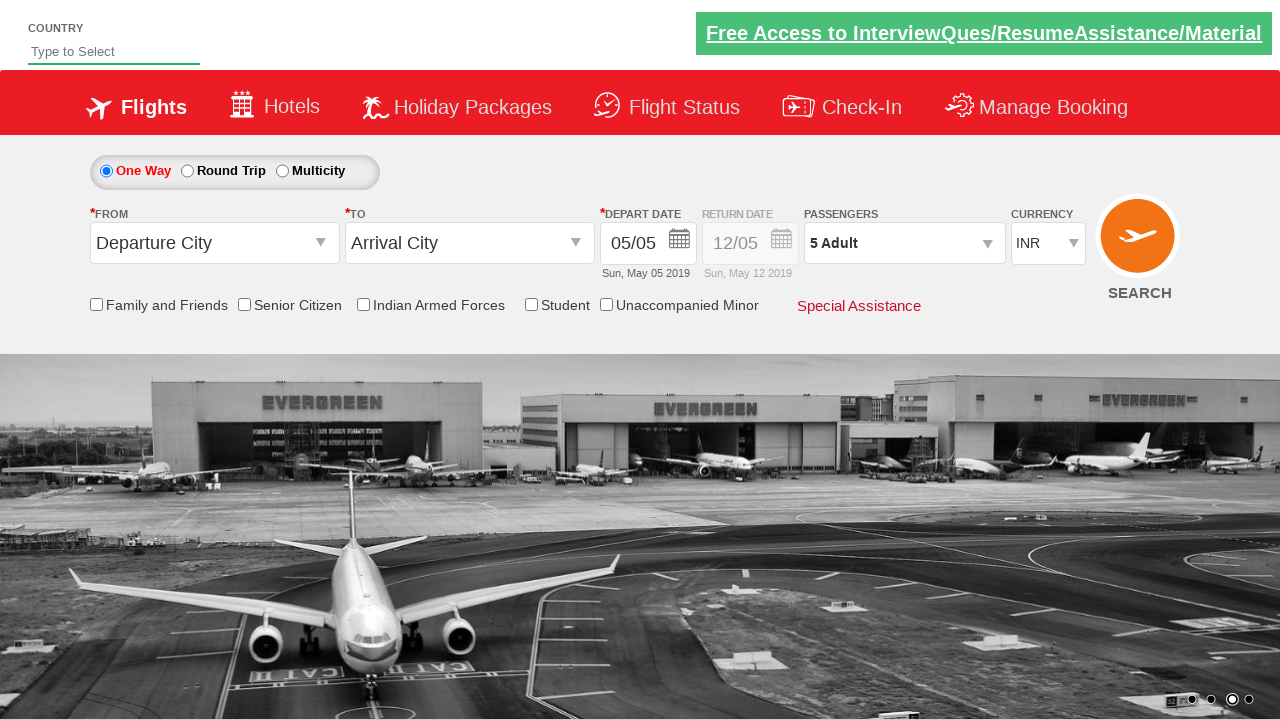

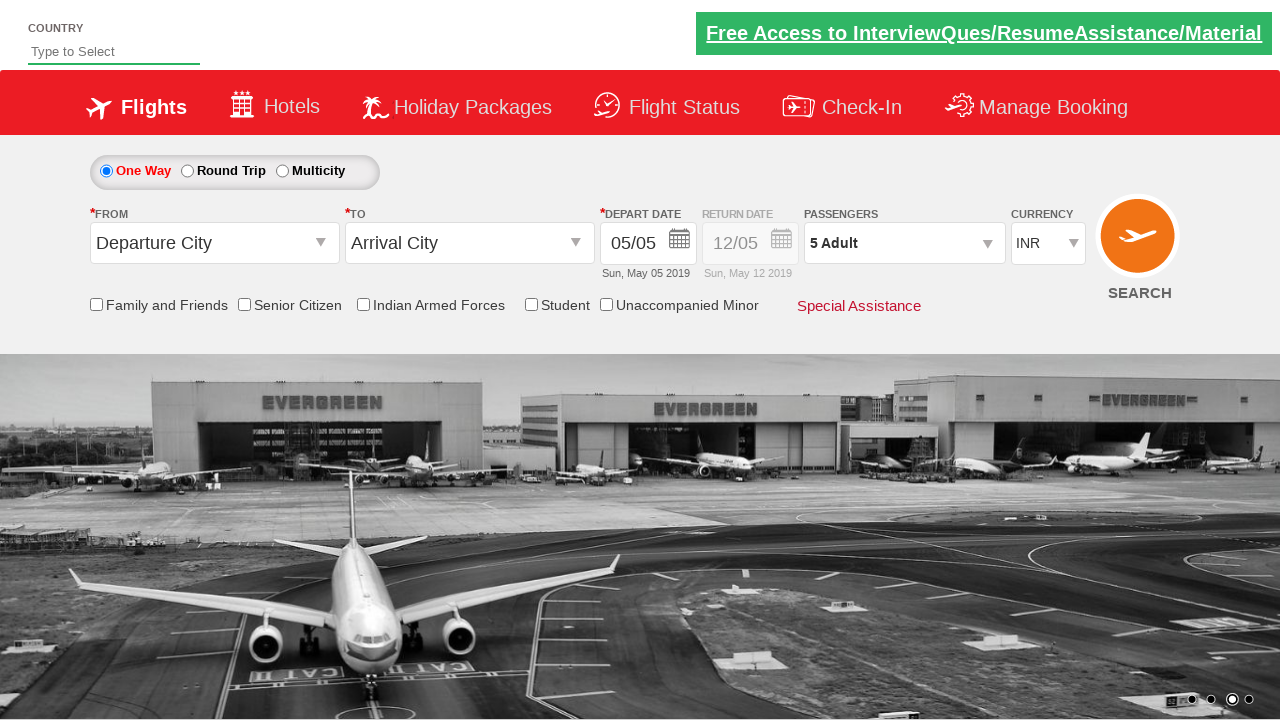